Tests E-Prime checker with "to be or not to be" input to verify discouraged word detection

Starting URL: https://www.exploratorytestingacademy.com/app/

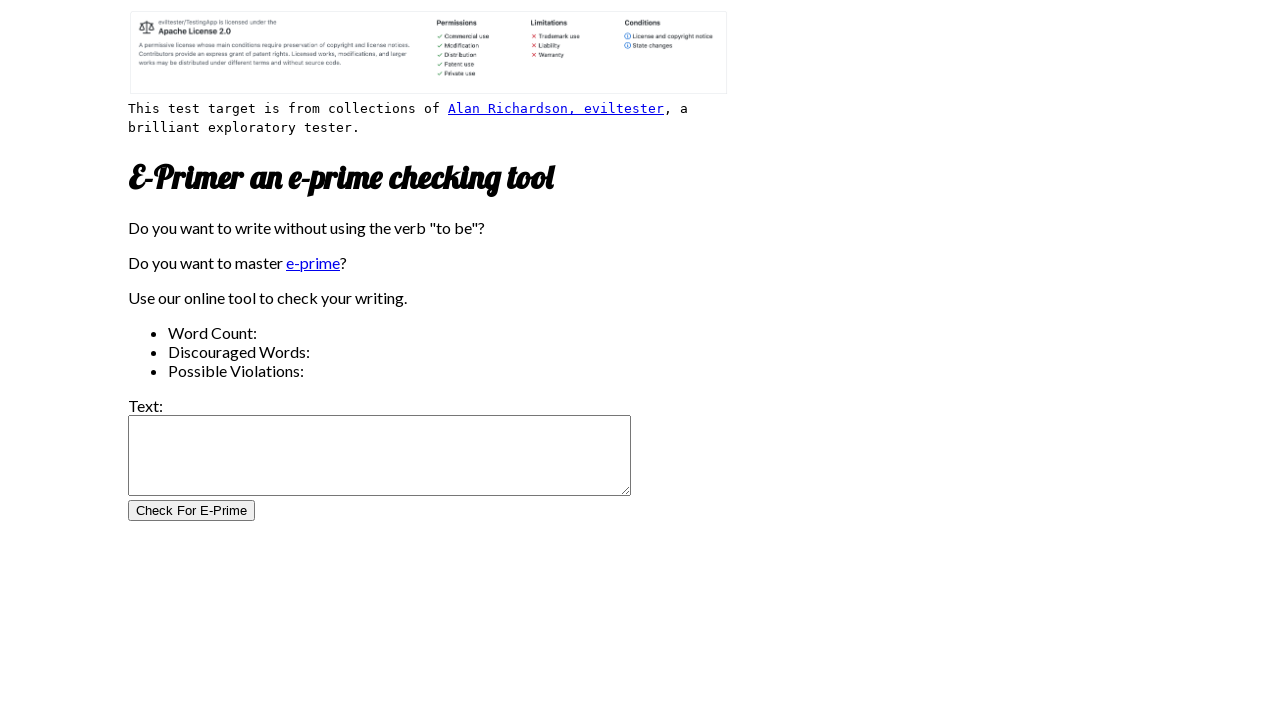

Filled input text area with 'to be or not to be' for E-Prime checker test on #inputtext
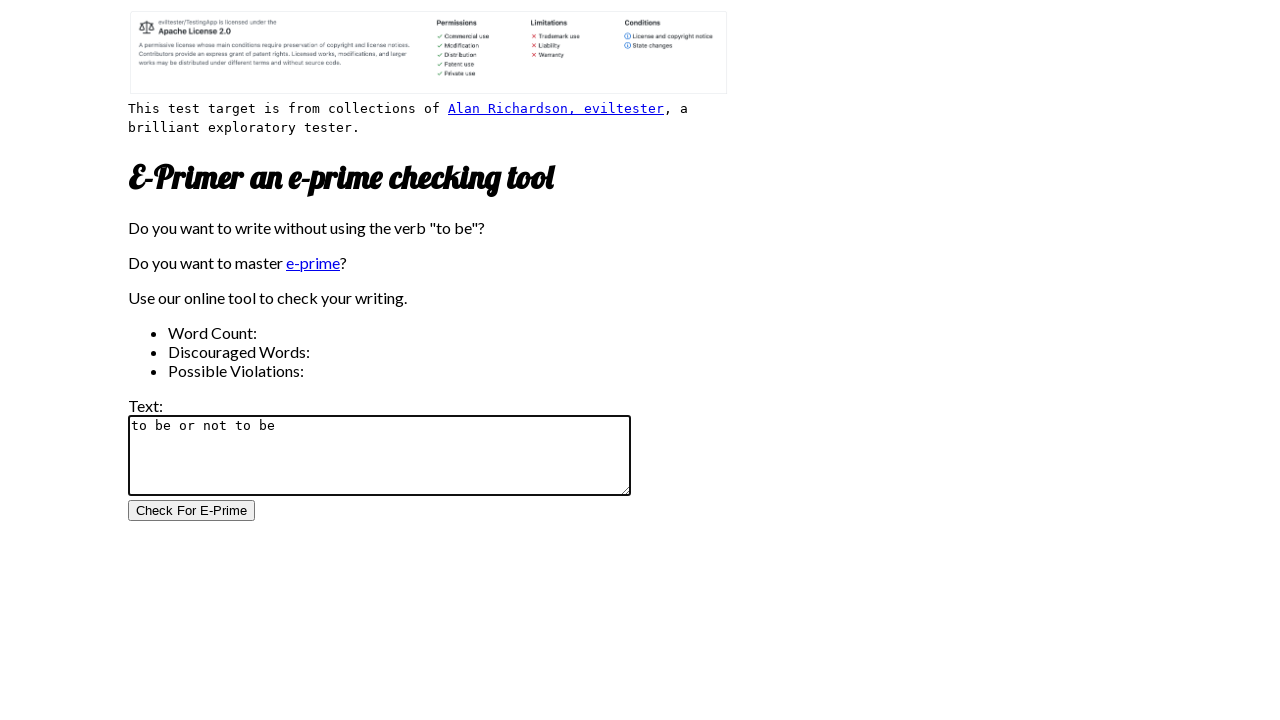

Clicked check button to analyze text for discouraged E-Prime words at (192, 511) on #CheckForEPrimeButton
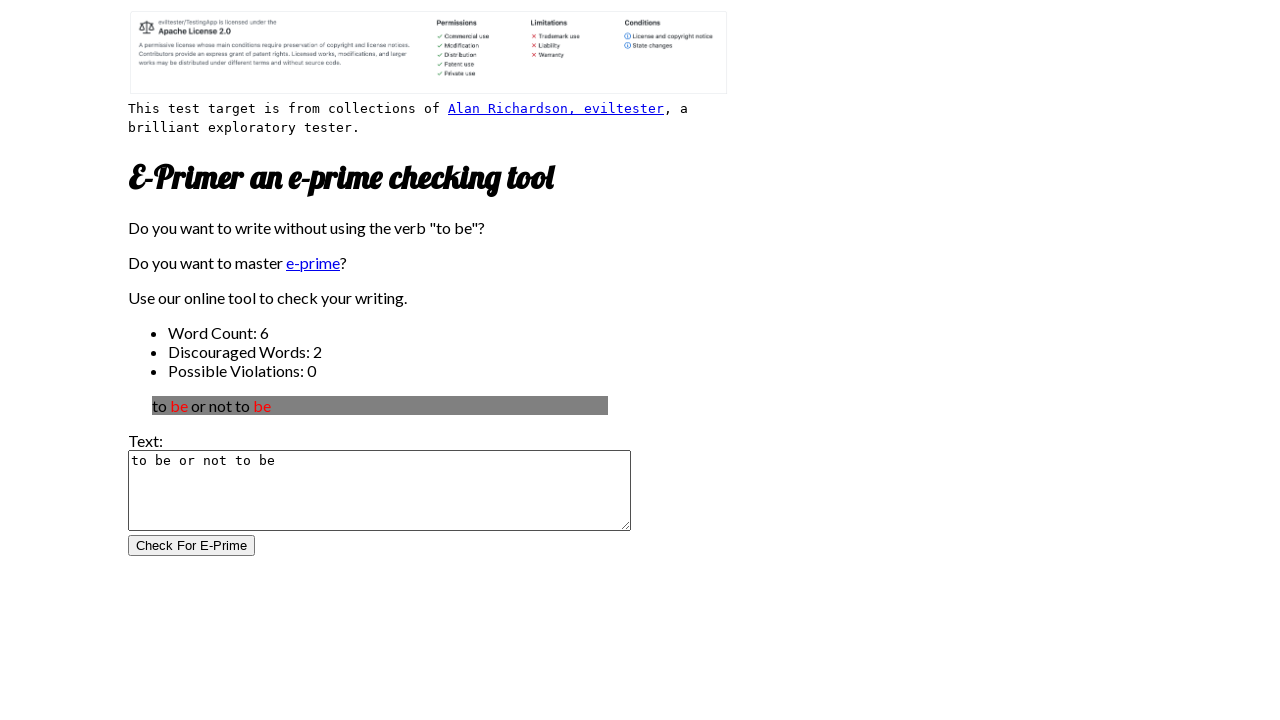

Word count results loaded, E-Prime analysis complete
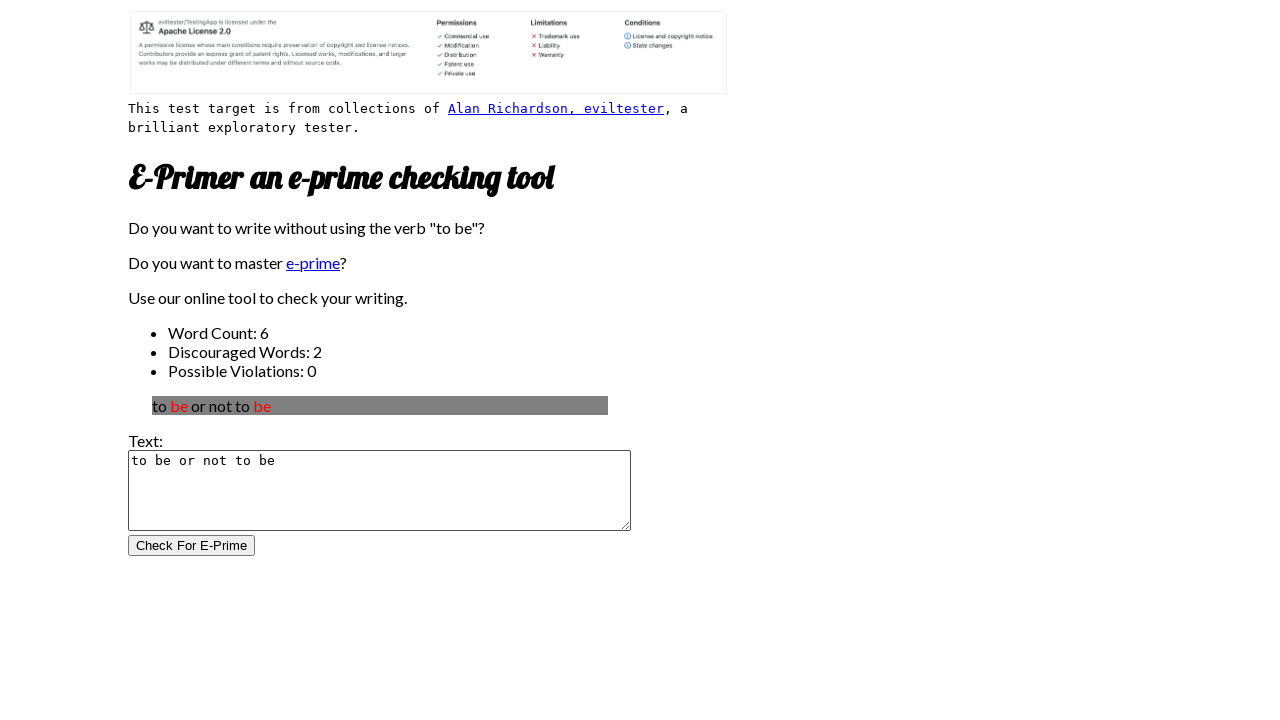

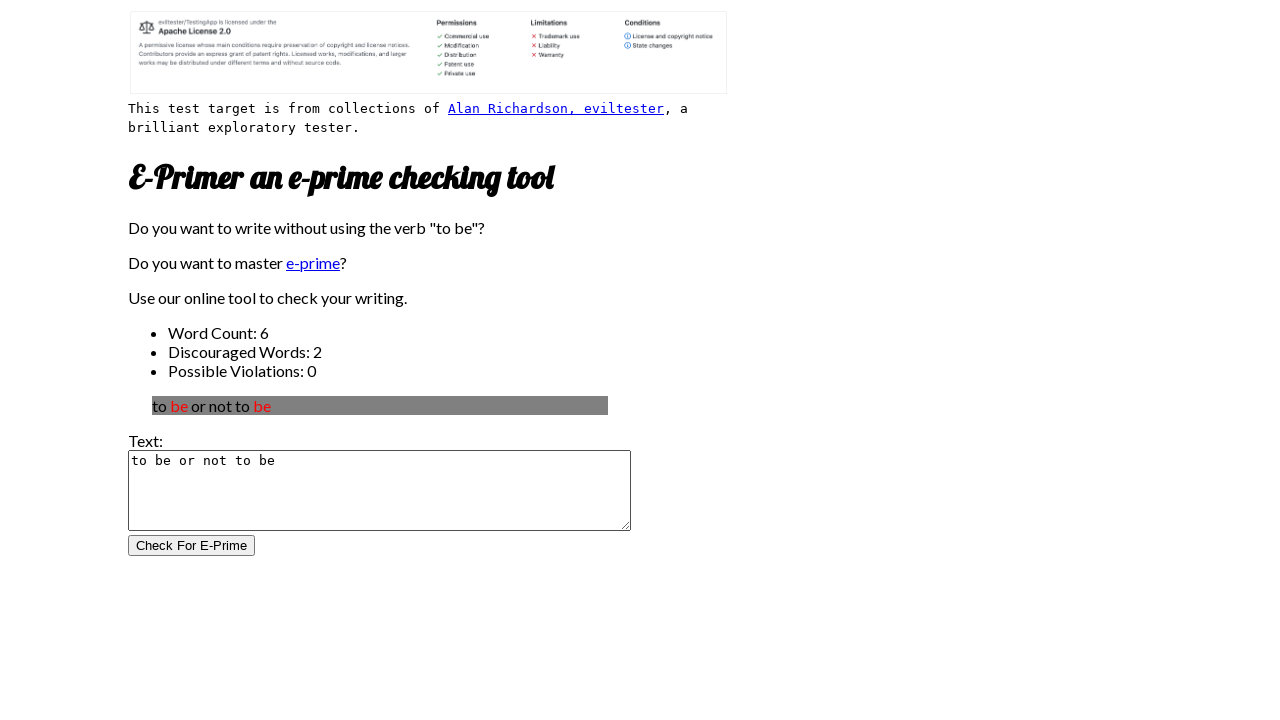